Tests an e-commerce checkout flow by searching for products, adding them to cart, applying a promo code, and verifying the discount is applied correctly

Starting URL: https://rahulshettyacademy.com/seleniumPractise/

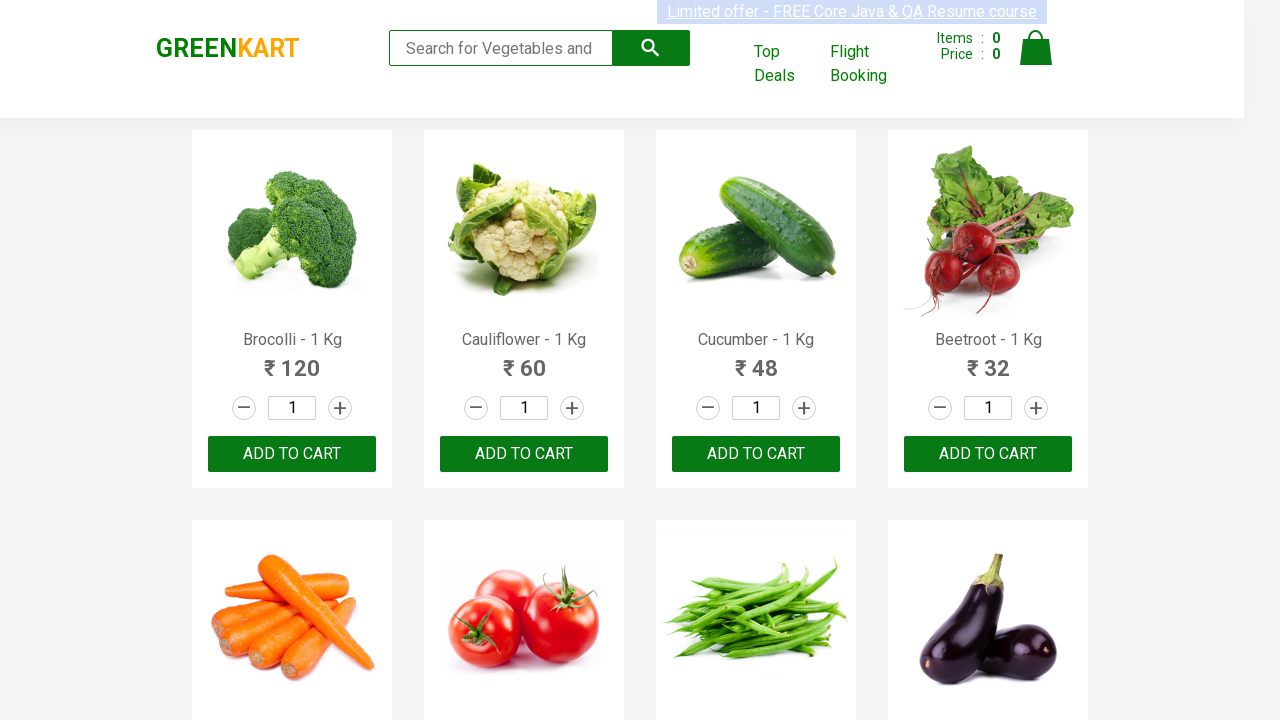

Filled search field with 'be' to filter products on input[type='search']
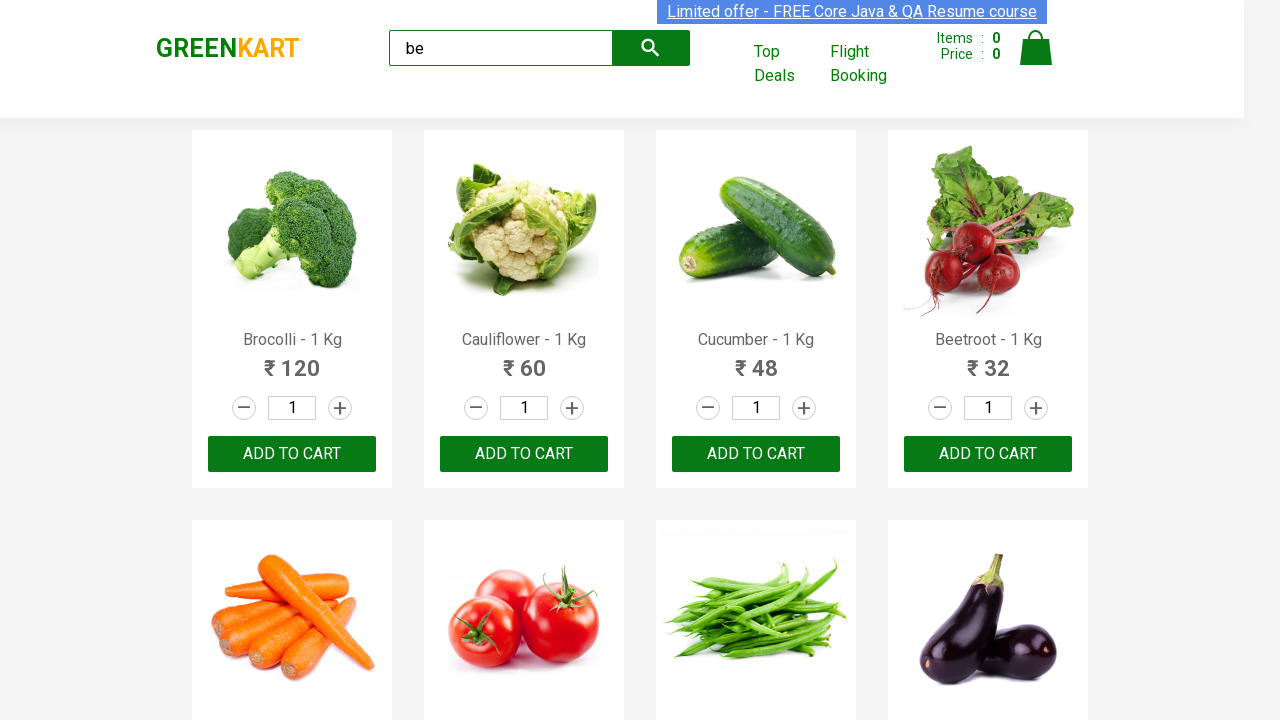

Waited for filtered products to load
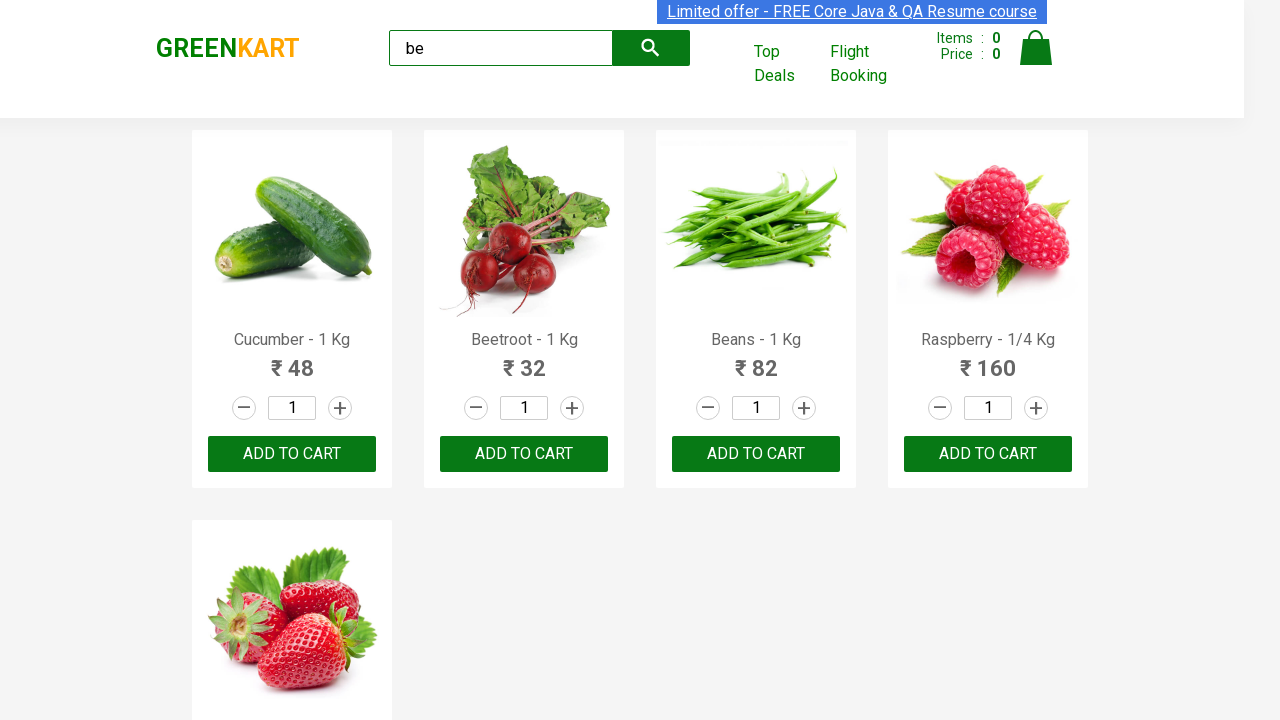

Clicked add to cart button for a filtered product at (292, 454) on xpath=//div[@class='product-action']/button >> nth=0
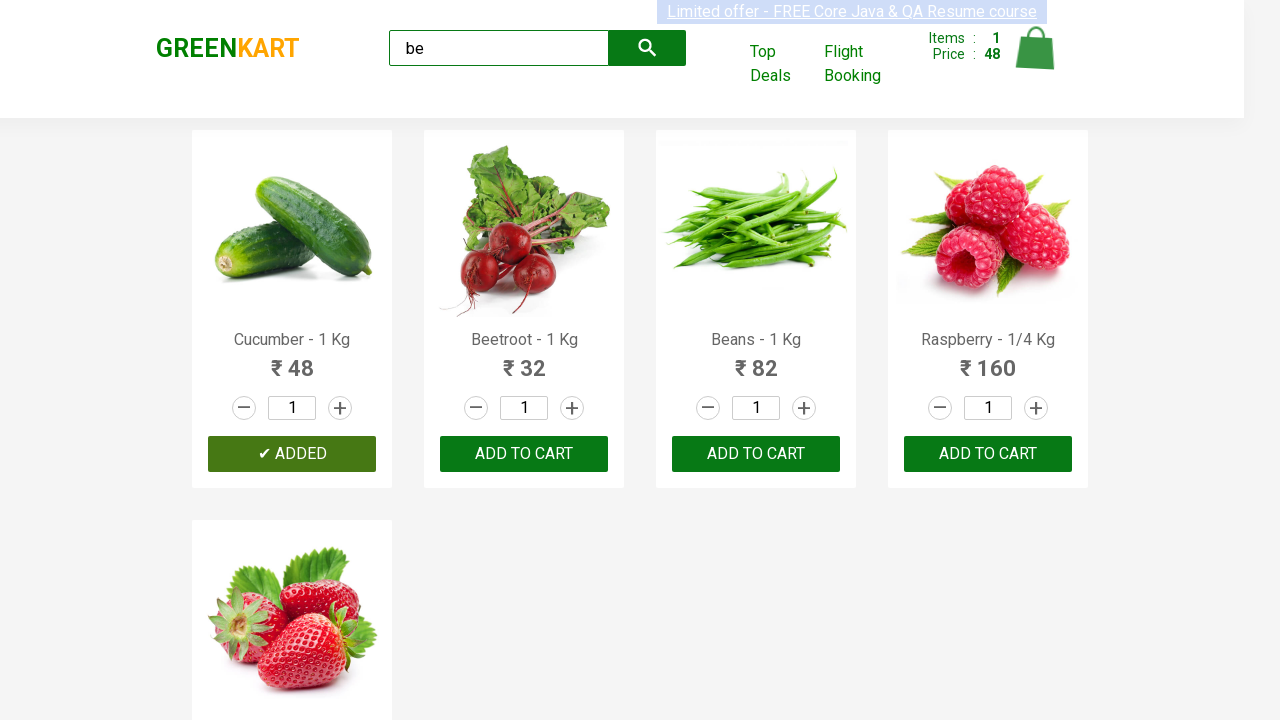

Clicked add to cart button for a filtered product at (524, 454) on xpath=//div[@class='product-action']/button >> nth=1
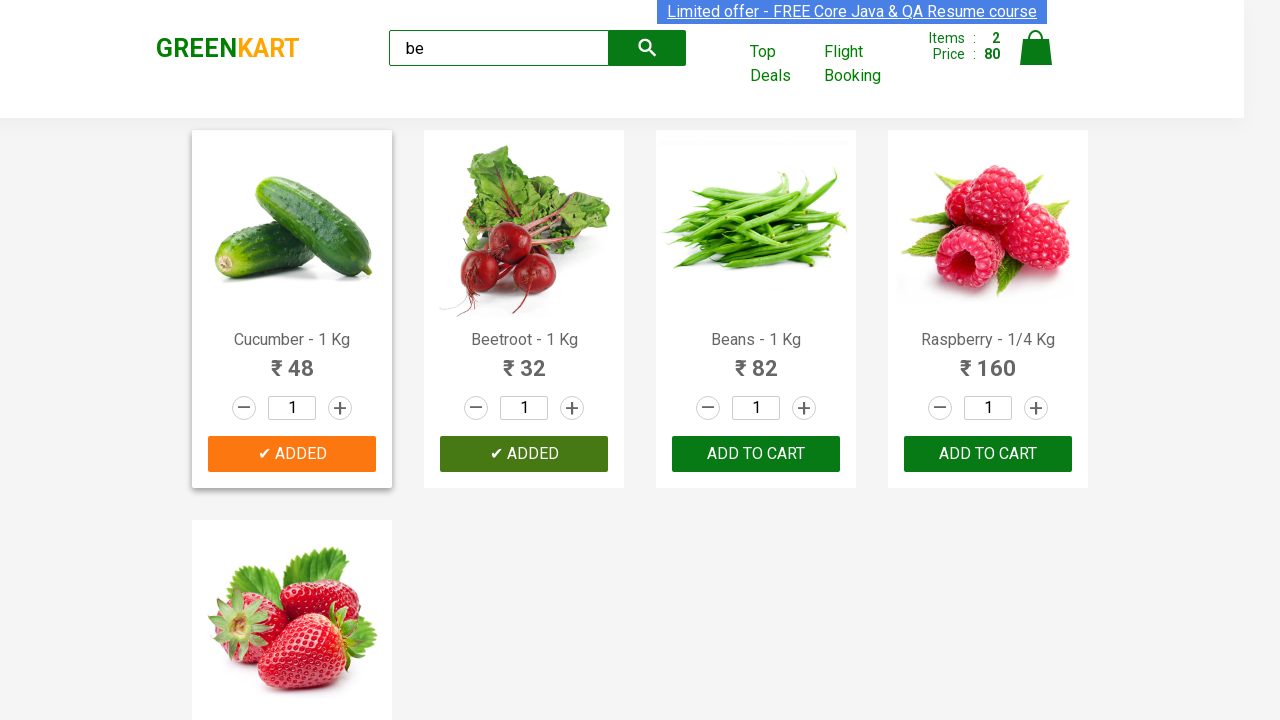

Clicked add to cart button for a filtered product at (756, 454) on xpath=//div[@class='product-action']/button >> nth=2
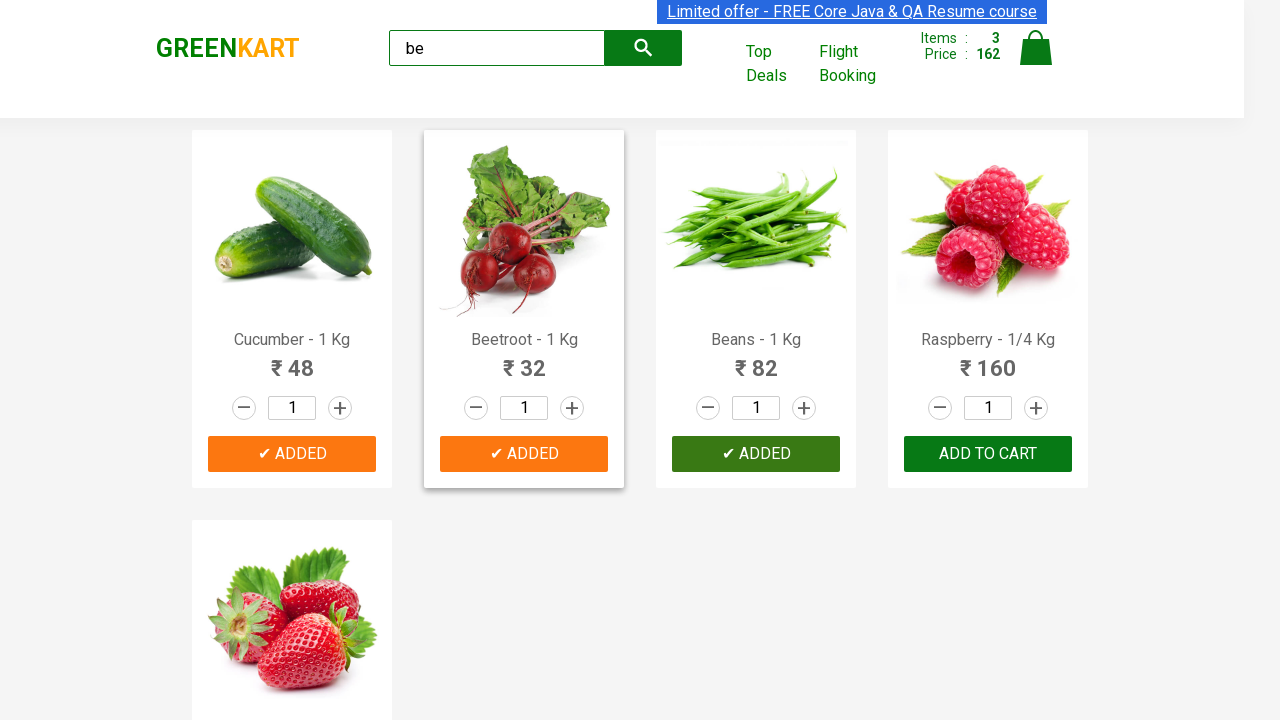

Clicked add to cart button for a filtered product at (988, 454) on xpath=//div[@class='product-action']/button >> nth=3
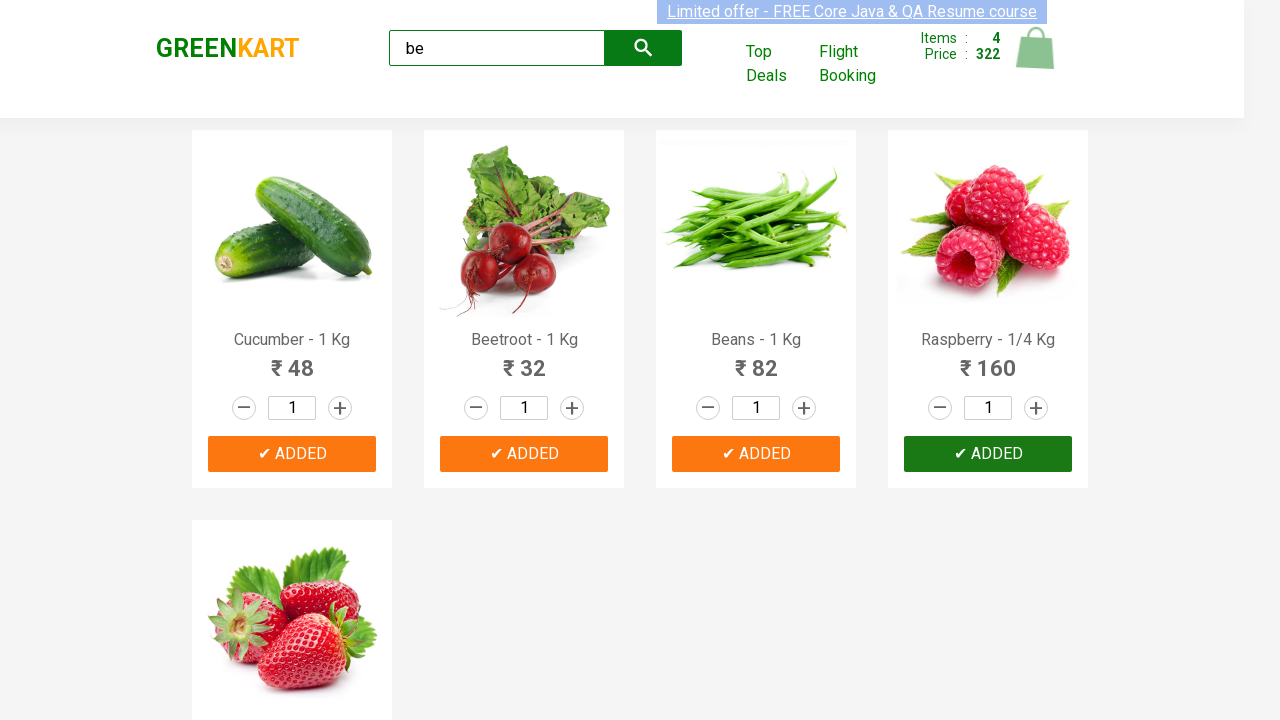

Clicked add to cart button for a filtered product at (292, 569) on xpath=//div[@class='product-action']/button >> nth=4
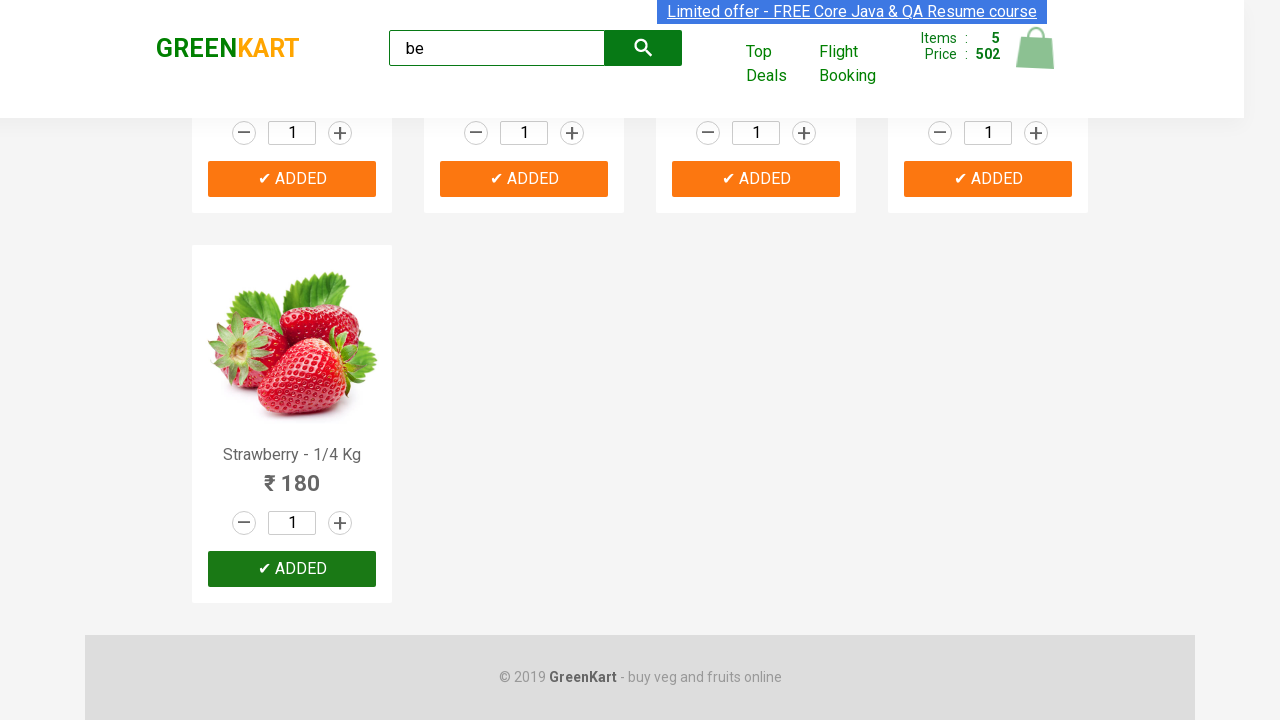

Clicked cart icon to view cart at (1036, 48) on img[alt='Cart']
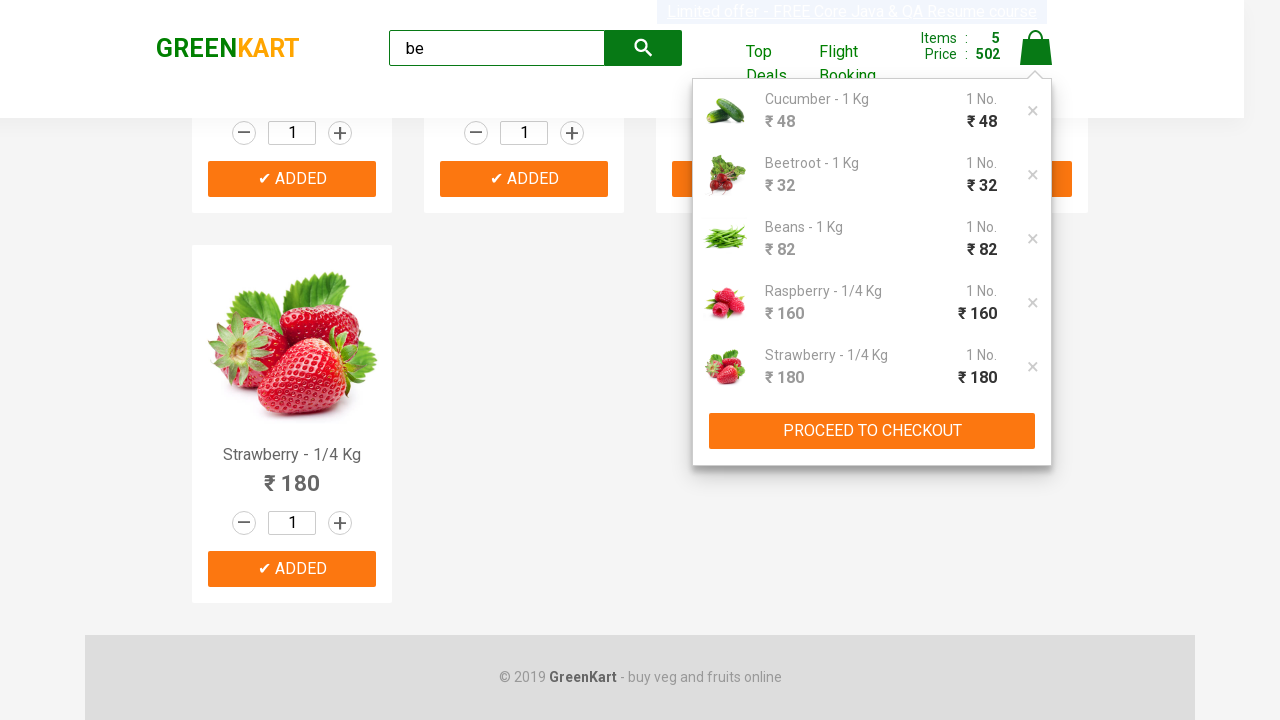

Clicked proceed to checkout button at (872, 431) on xpath=//button[text()='PROCEED TO CHECKOUT']
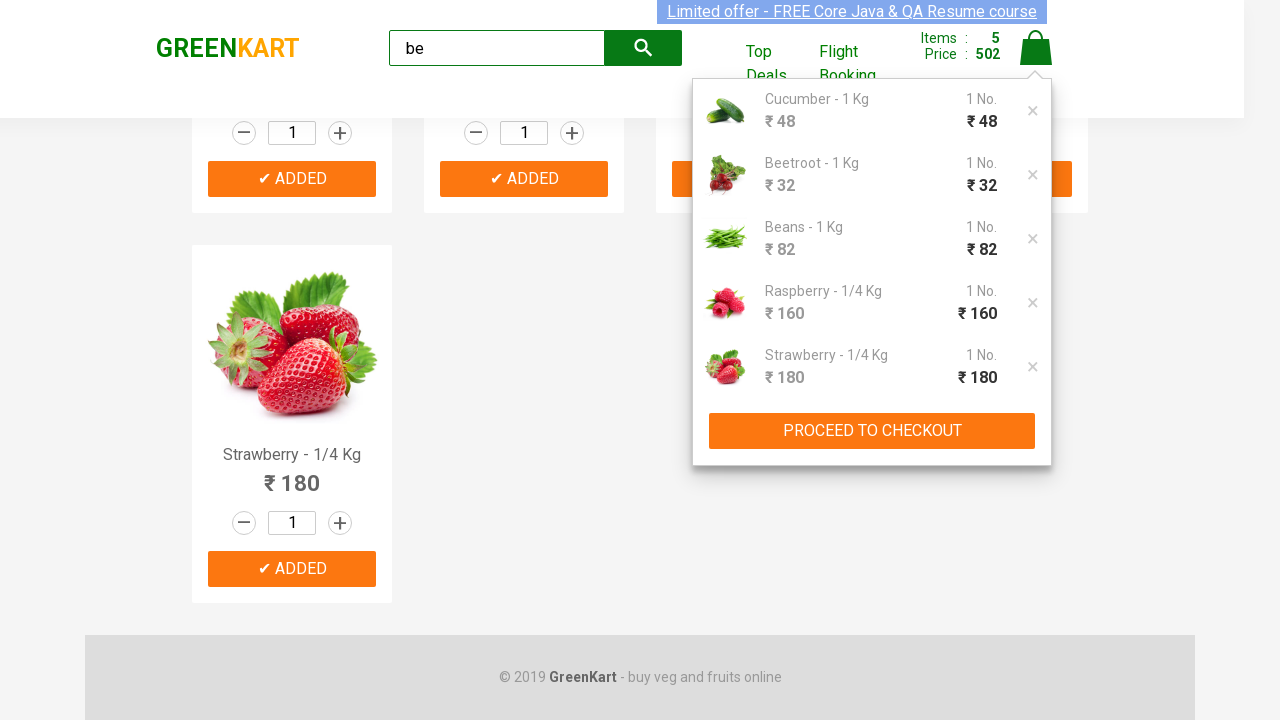

Filled promo code field with 'rahulshettyacademy' on .promoCode
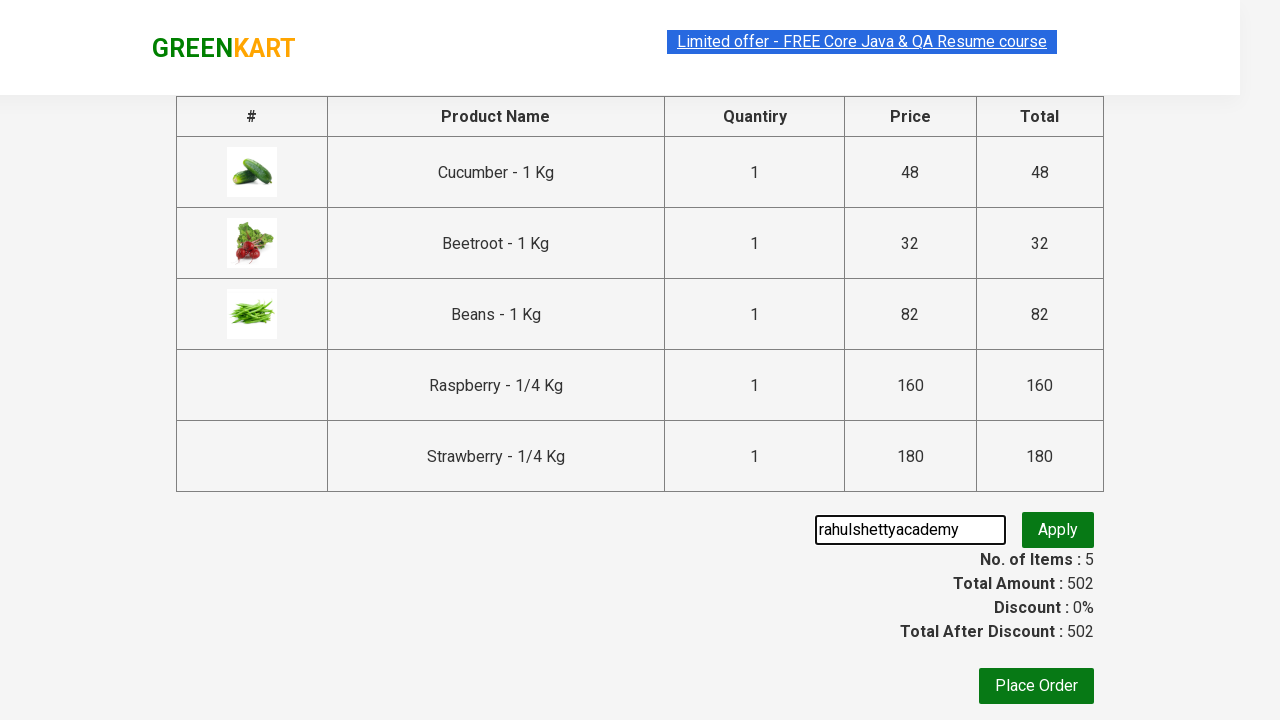

Clicked apply promo code button at (1058, 530) on .promoBtn
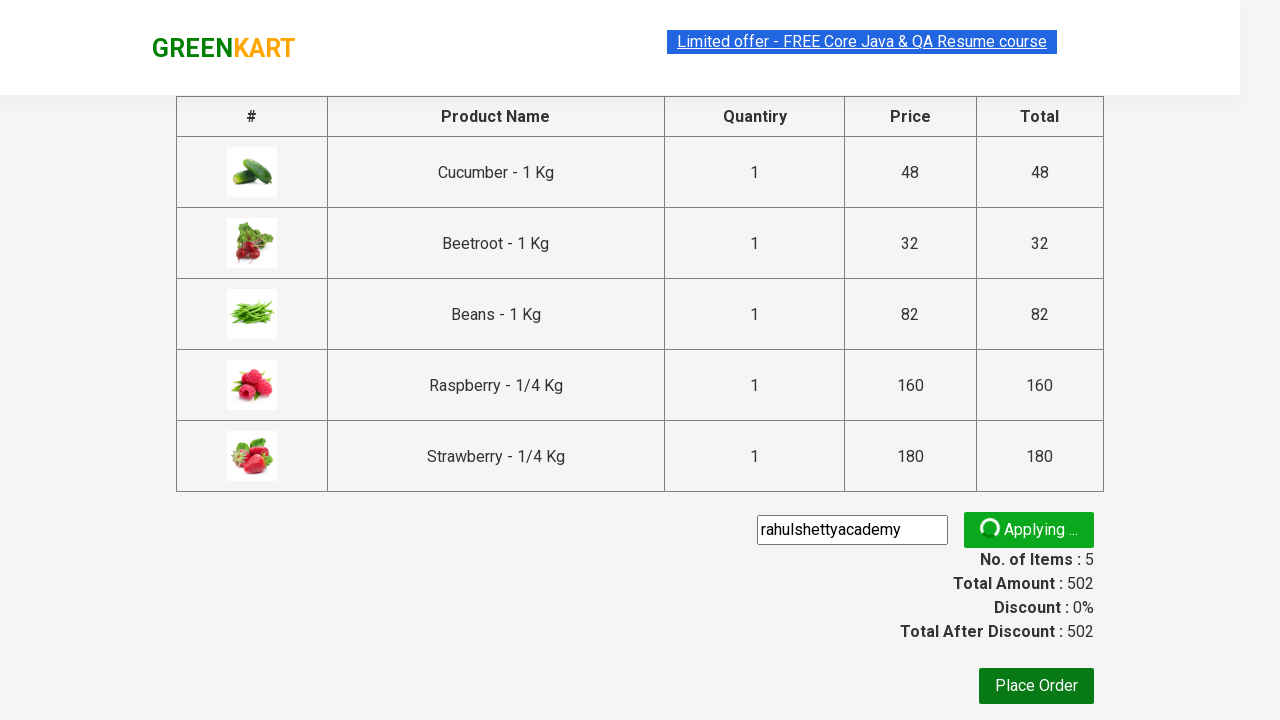

Promo code successfully applied
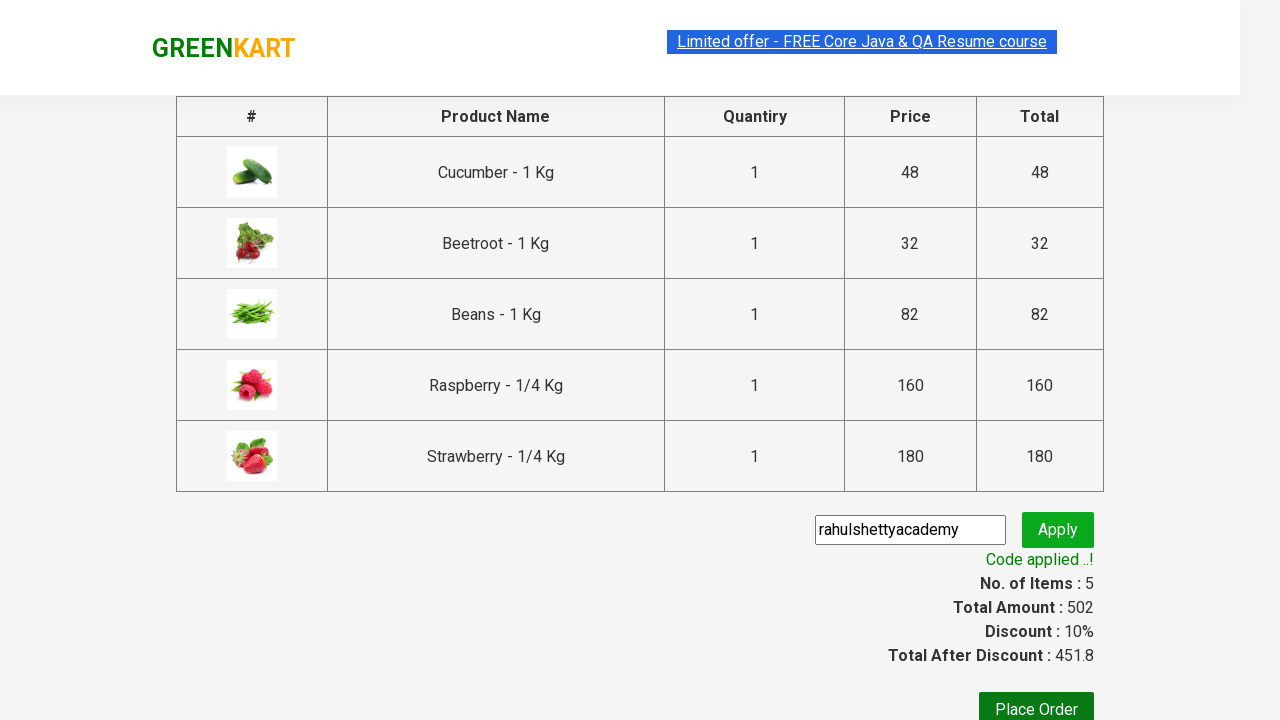

Verified total amount 502.0 matches sum of items 502.0
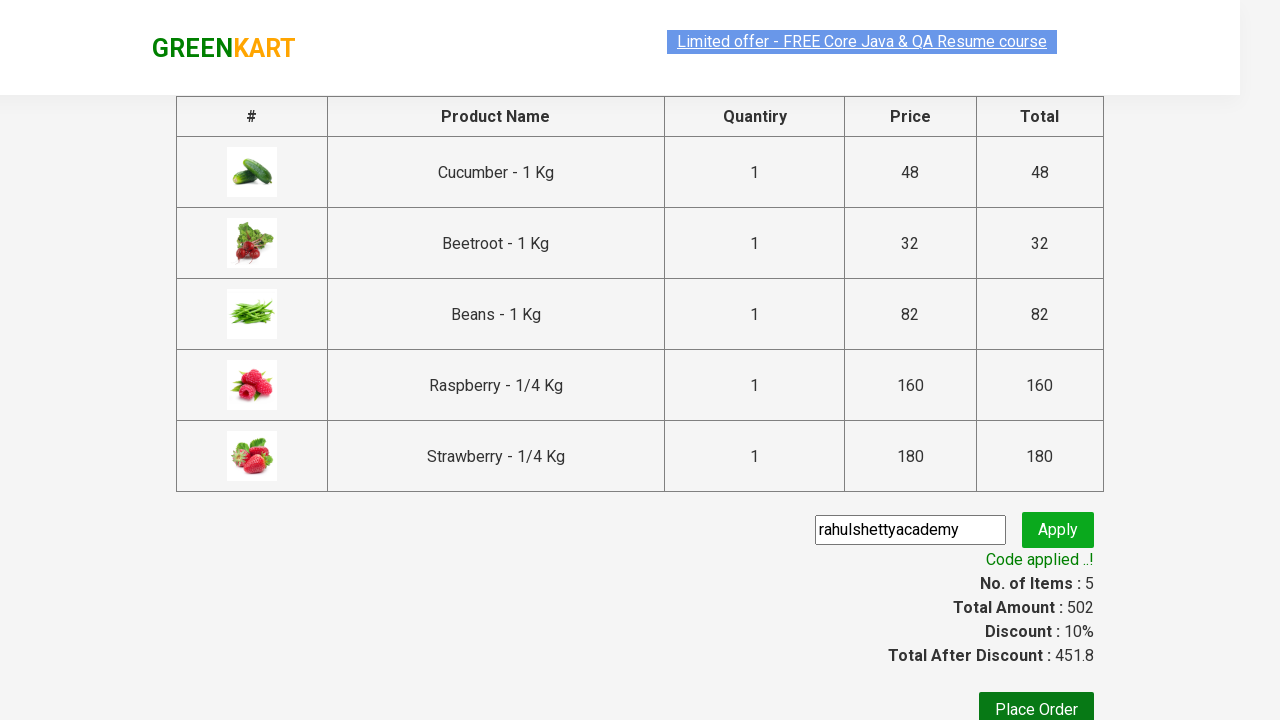

Verified discount was applied: original 502.0, after discount 451.8
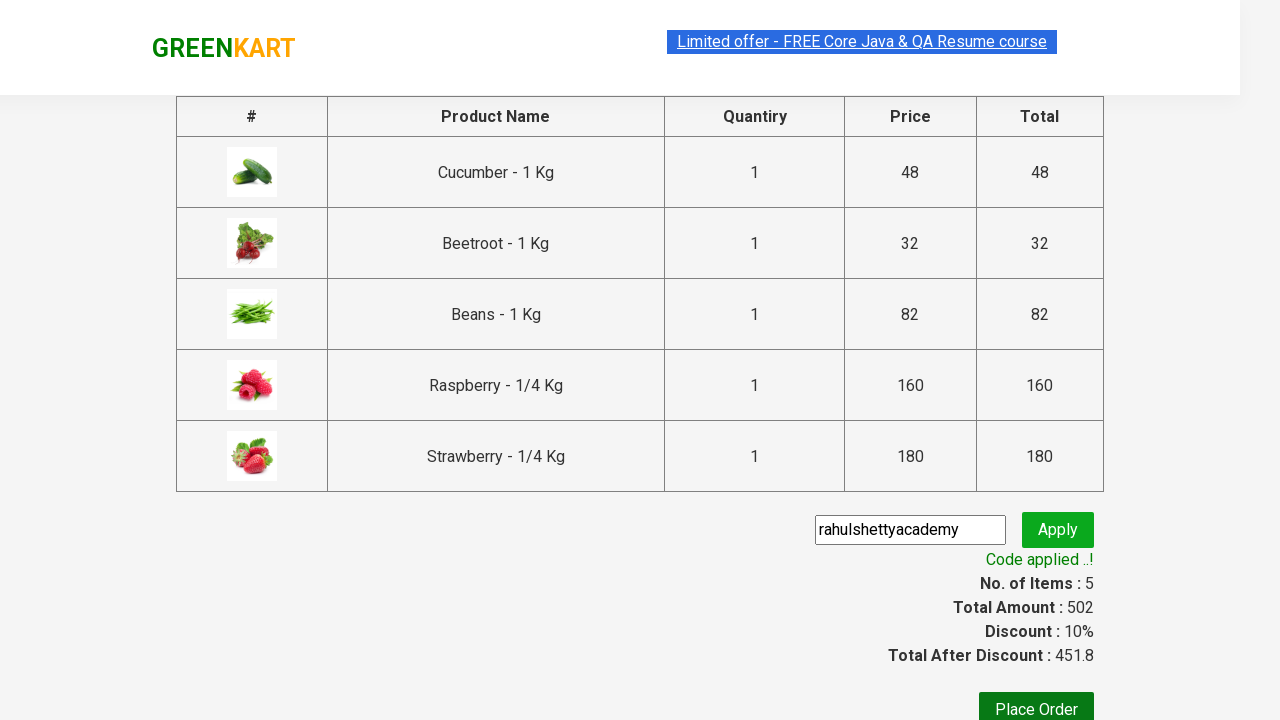

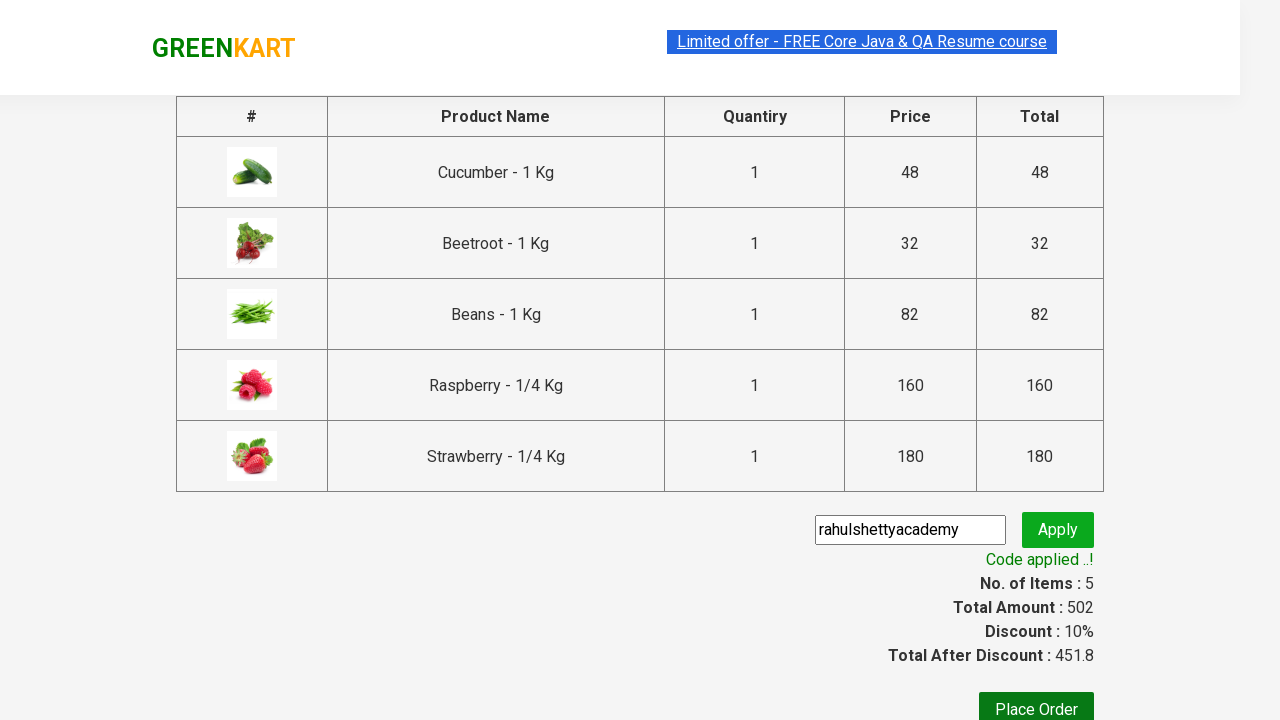